Navigates to Mozilla VPN page for Malaysia locale and clicks on the terms link in the footer to verify locale handling

Starting URL: https://www.mozilla.org/en-US/products/vpn/?geo=my

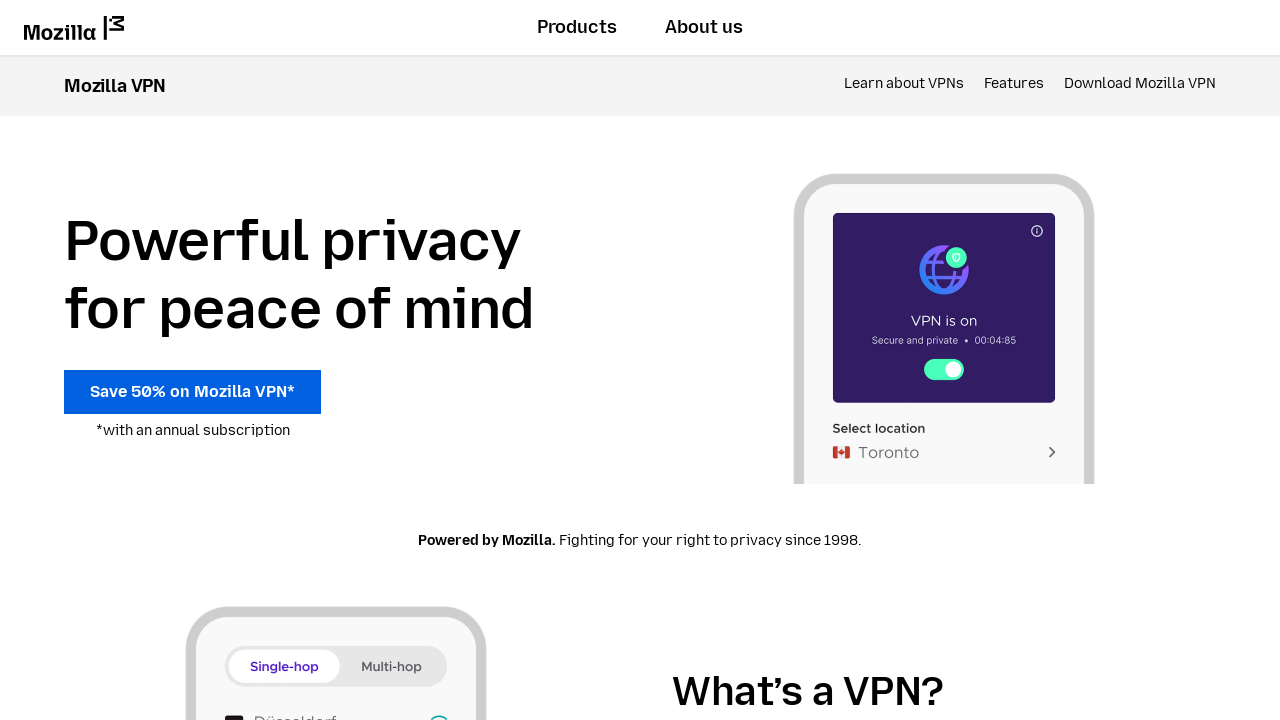

Waited for Mozilla VPN Malaysia locale page to fully load
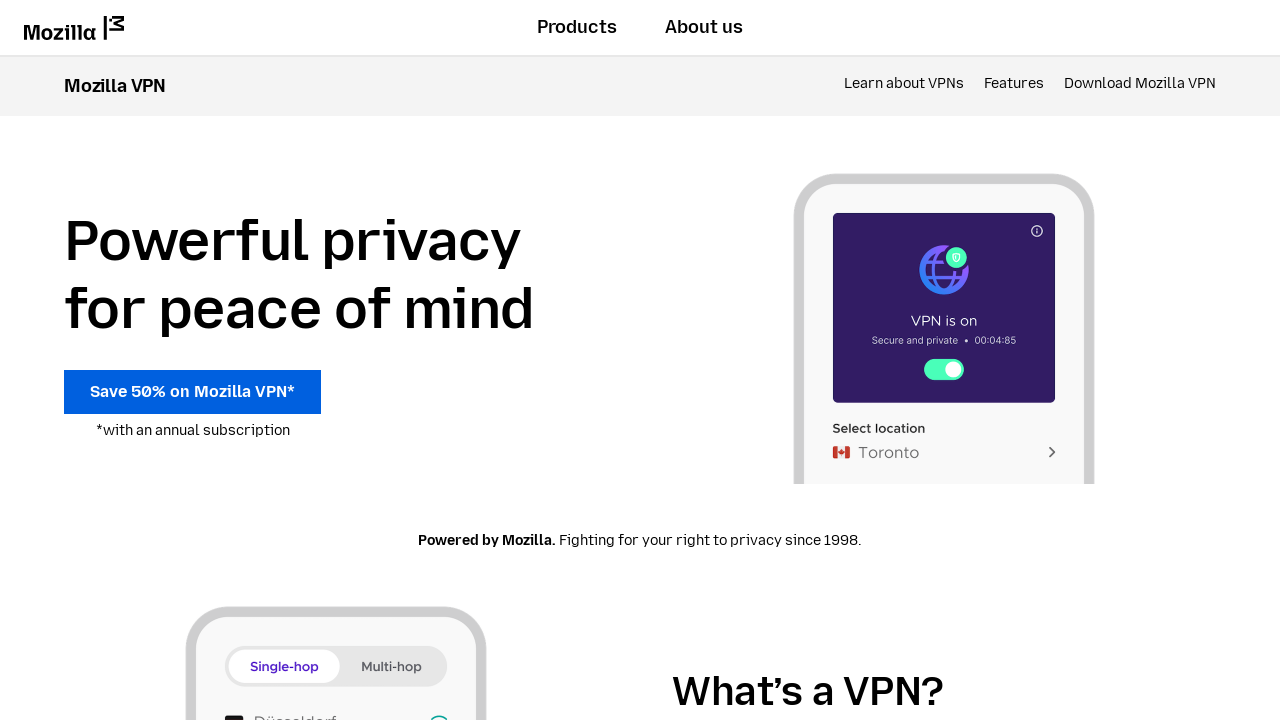

Clicked on terms link in footer at (640, 360) on .vpn-footer-list > li:nth-child(2) > a:nth-child(1)
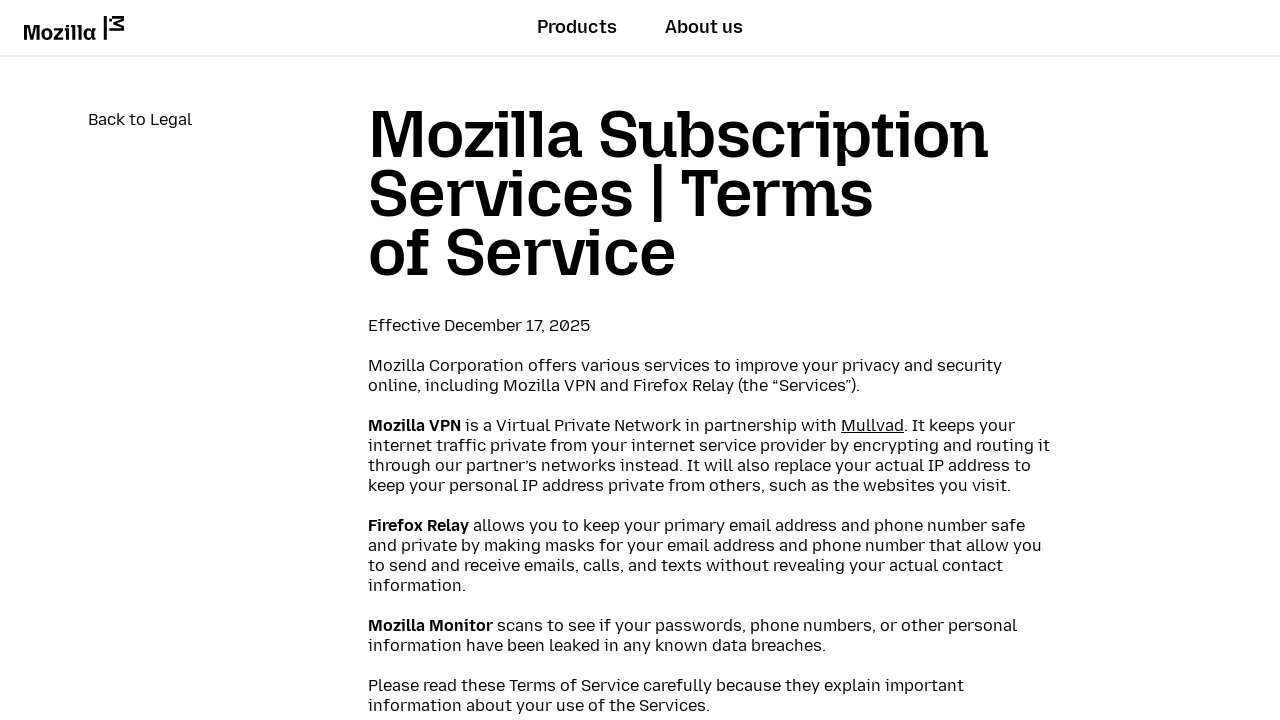

Waited for terms page navigation to complete
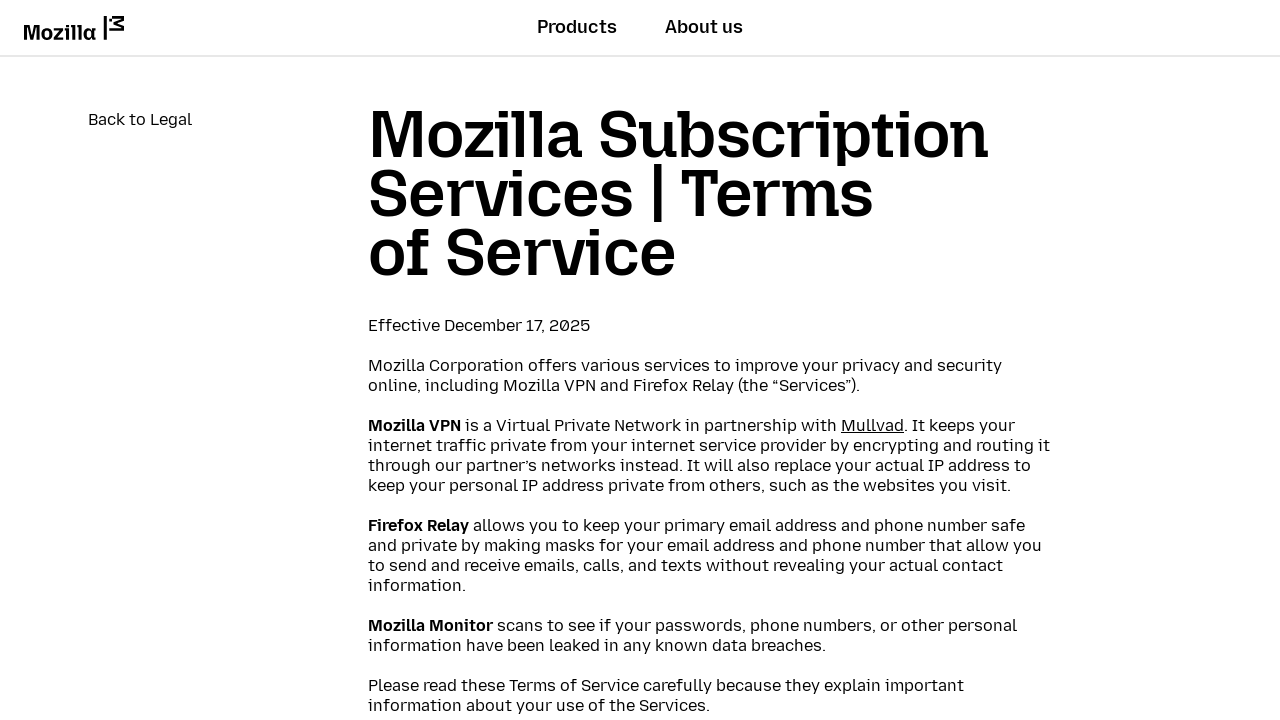

Verified main section header is visible on terms page
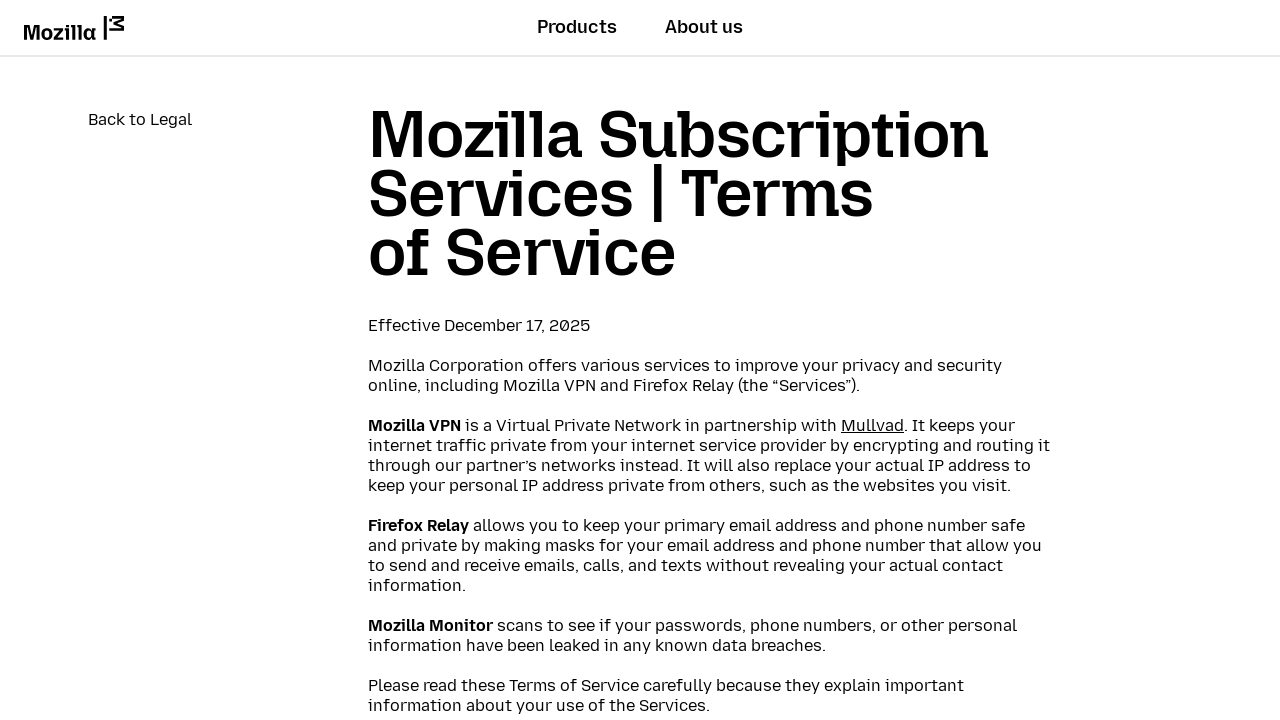

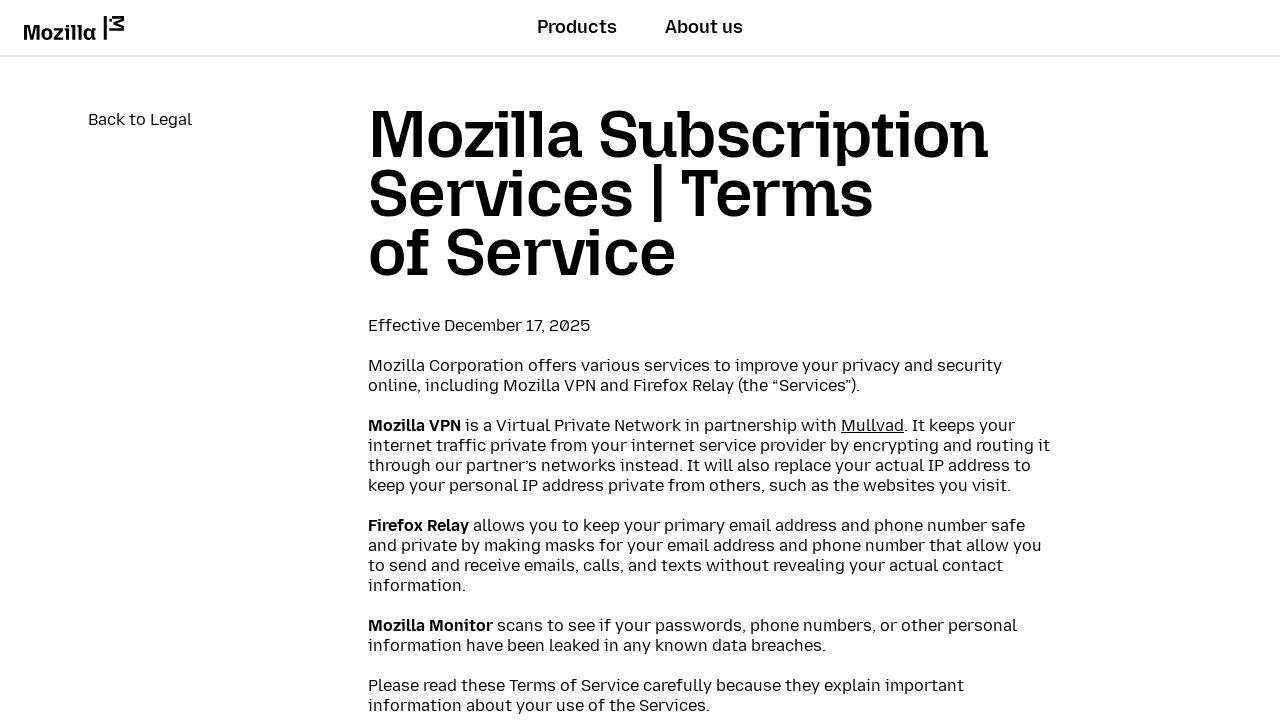